Tests clicking a button using keyboard key events (Return/Enter) instead of mouse click on an OpenCart demo site

Starting URL: https://naveenautomationlabs.com/opencart/

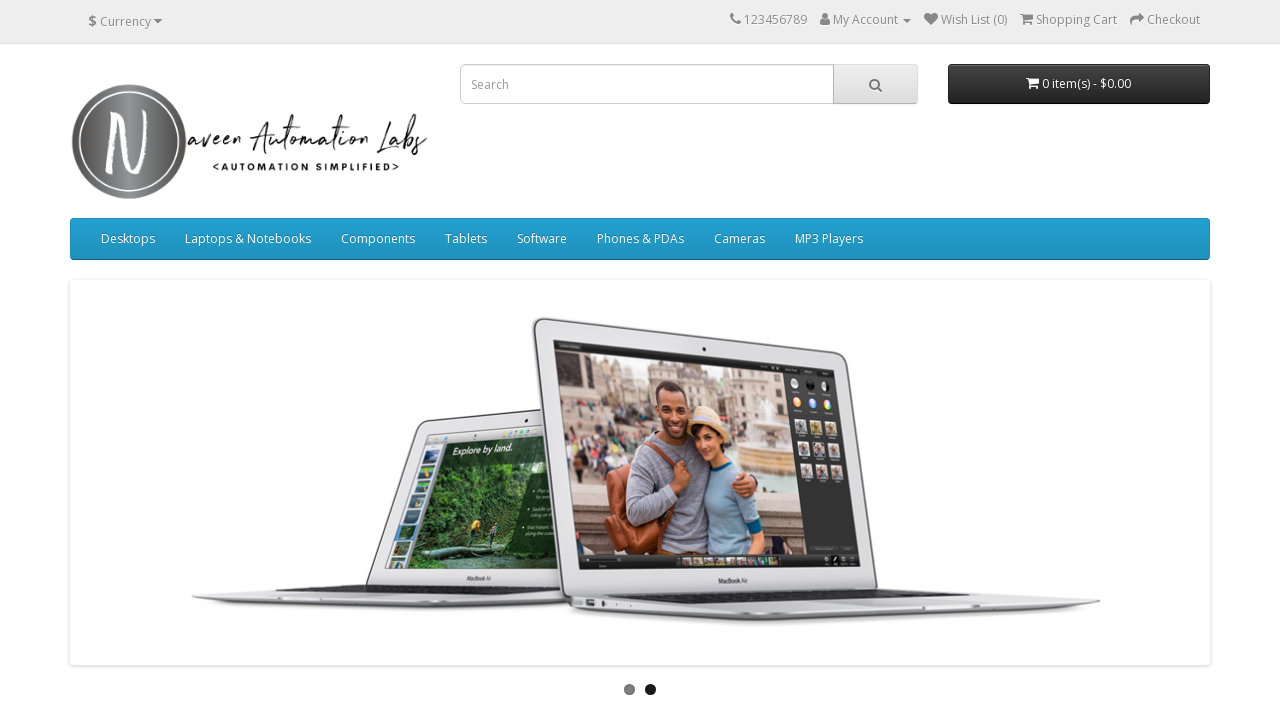

Navigated to OpenCart demo site
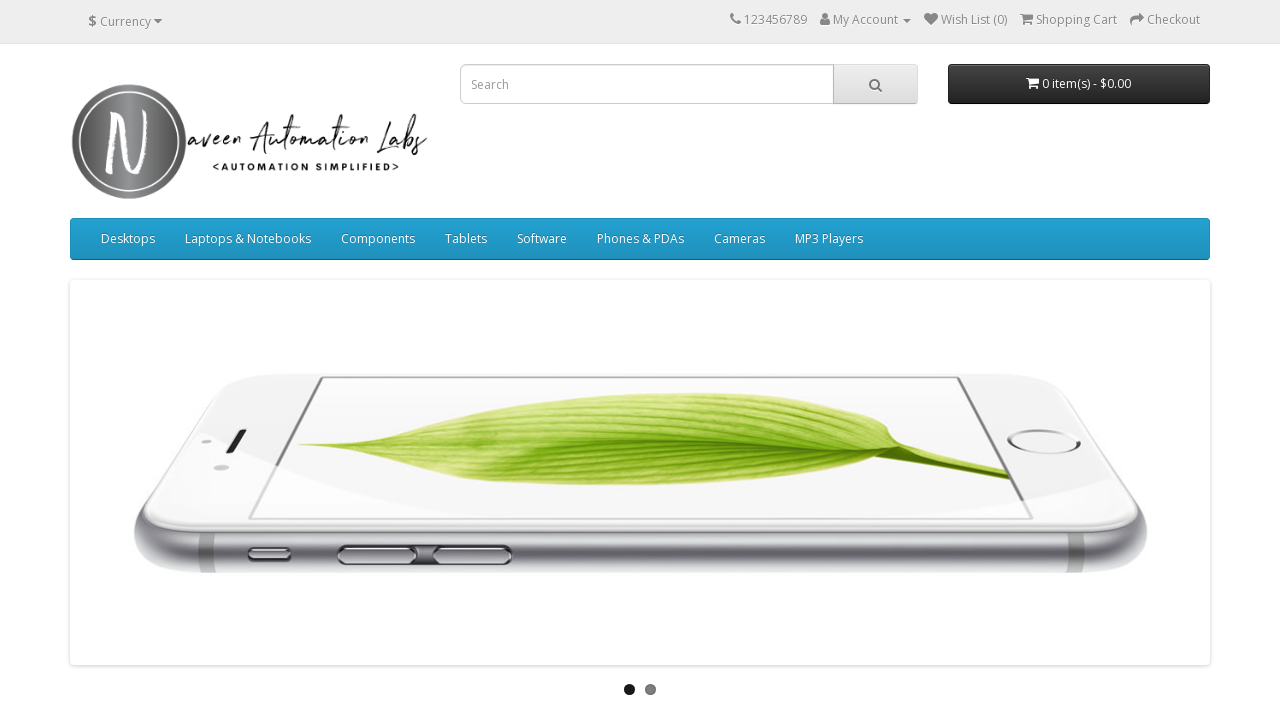

Pressed Enter key on button element to trigger click action on button.btn.btn-default.btn-lg
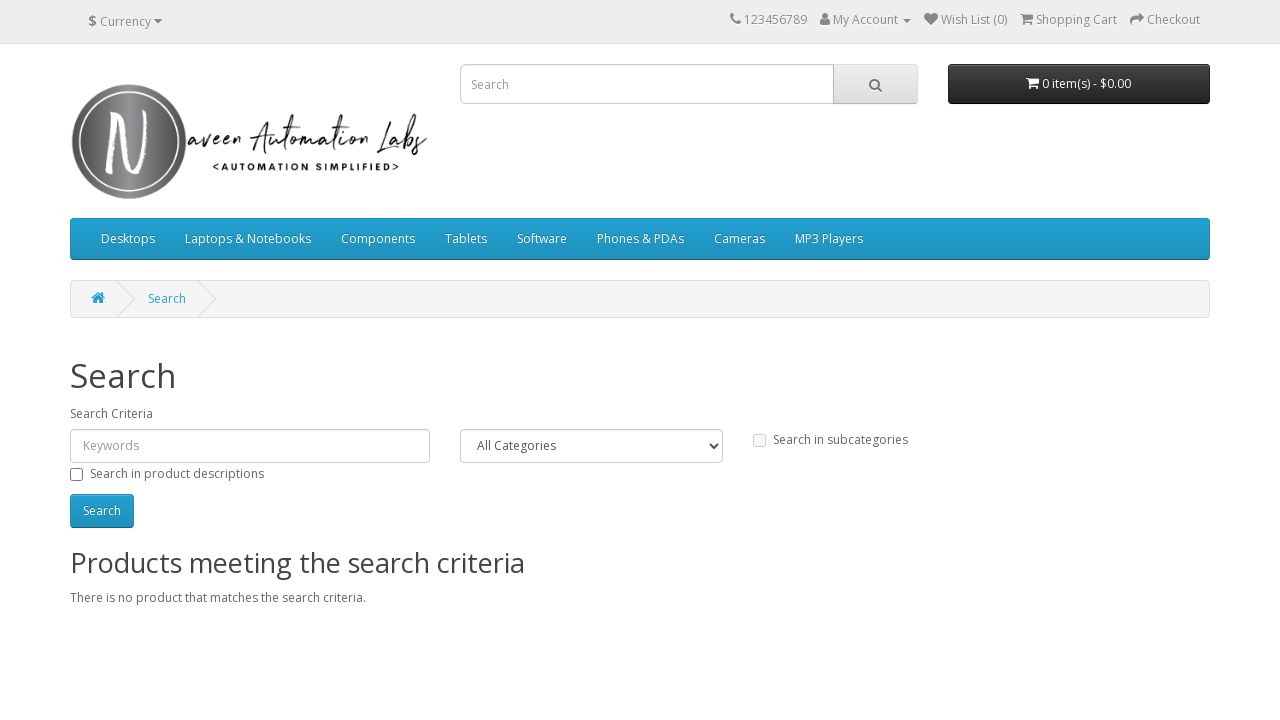

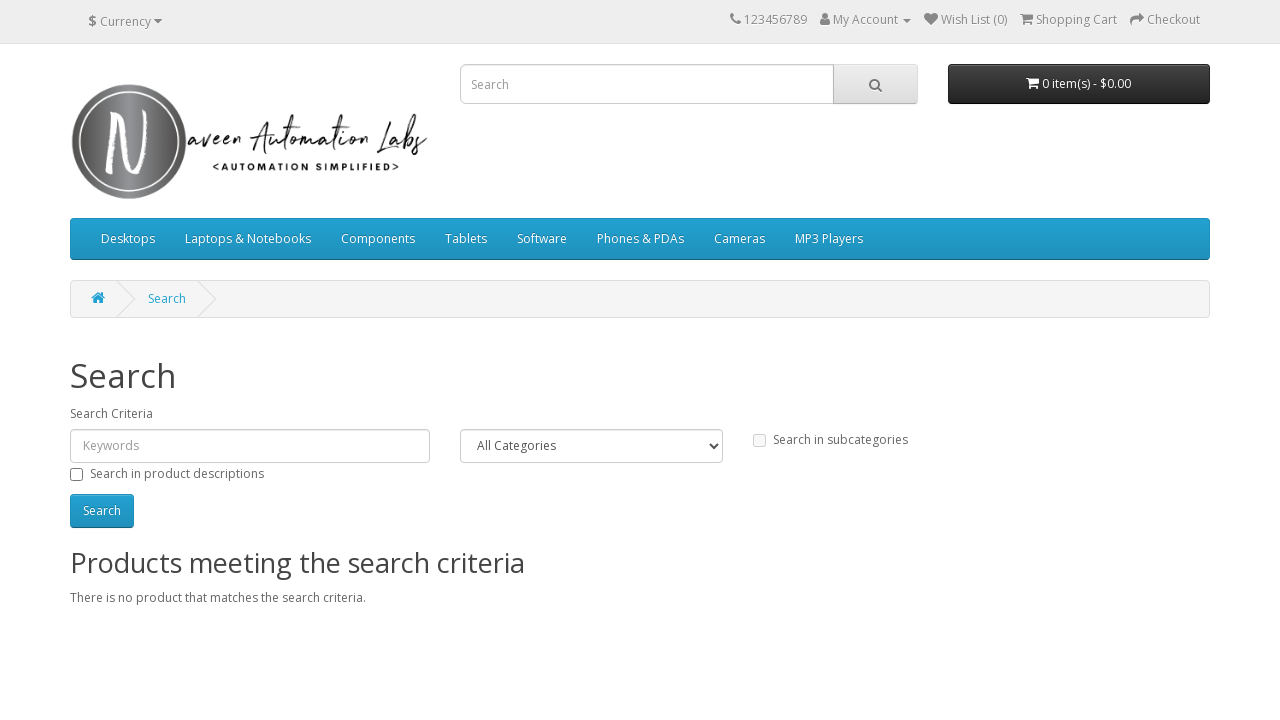